Tests the search functionality on Python.org by entering a search query and submitting it

Starting URL: https://www.python.org

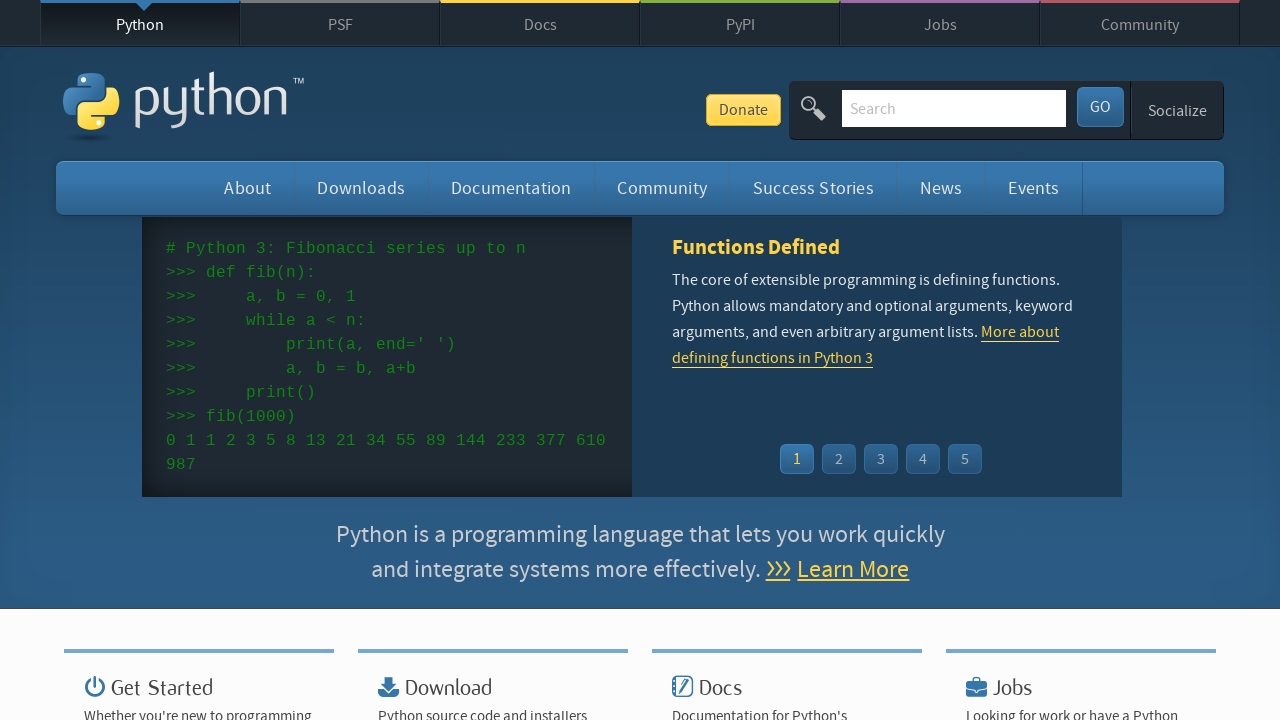

Filled search bar with 'getting started with python' on input[name='q']
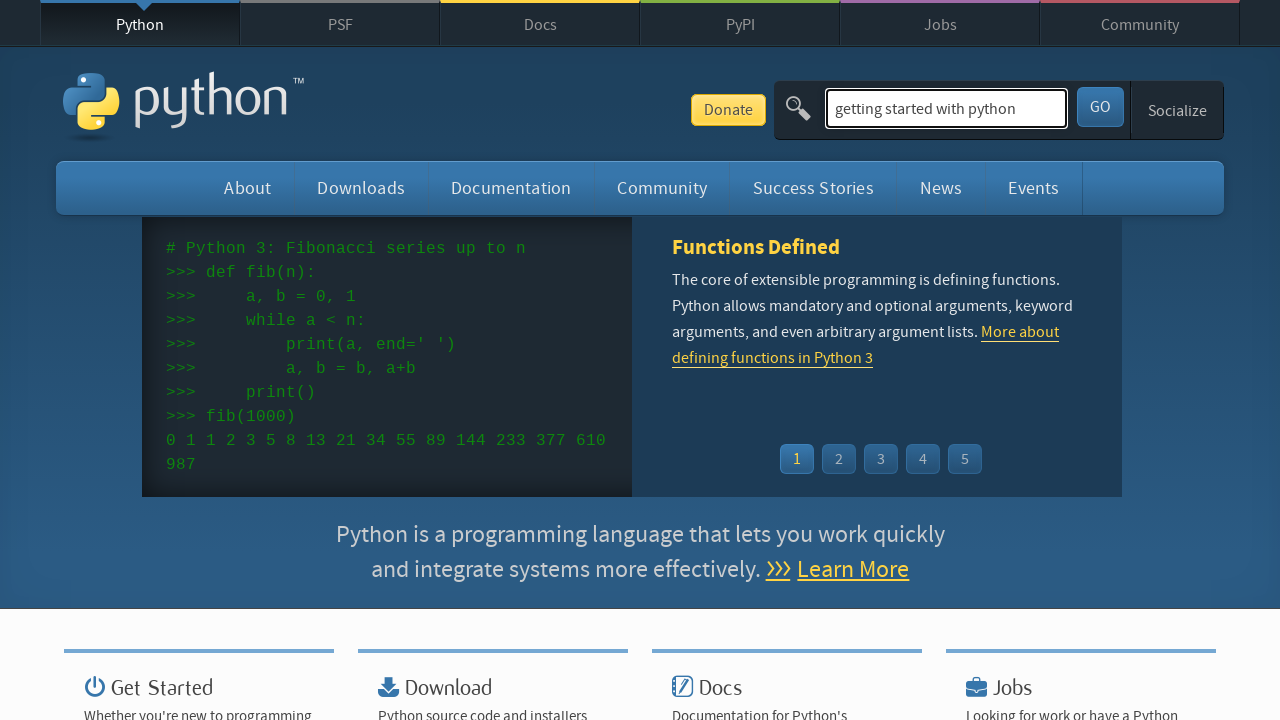

Pressed Enter to submit search query on input[name='q']
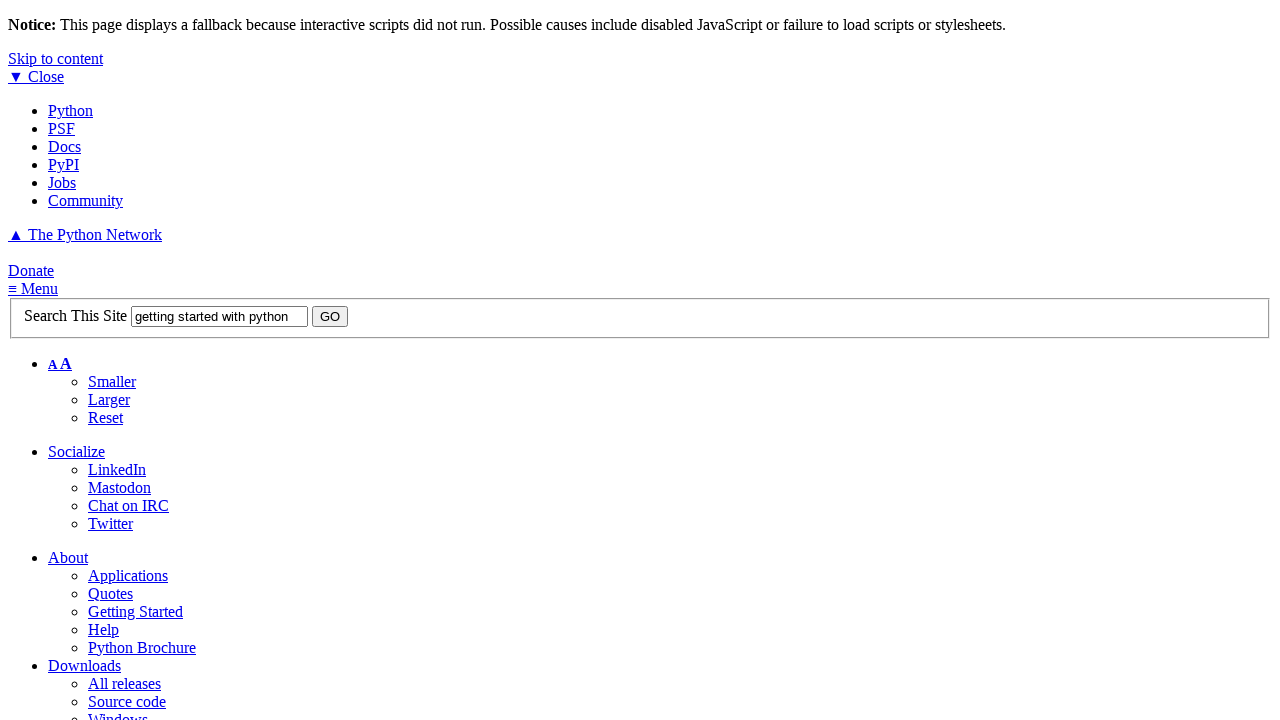

Search results page loaded (networkidle state reached)
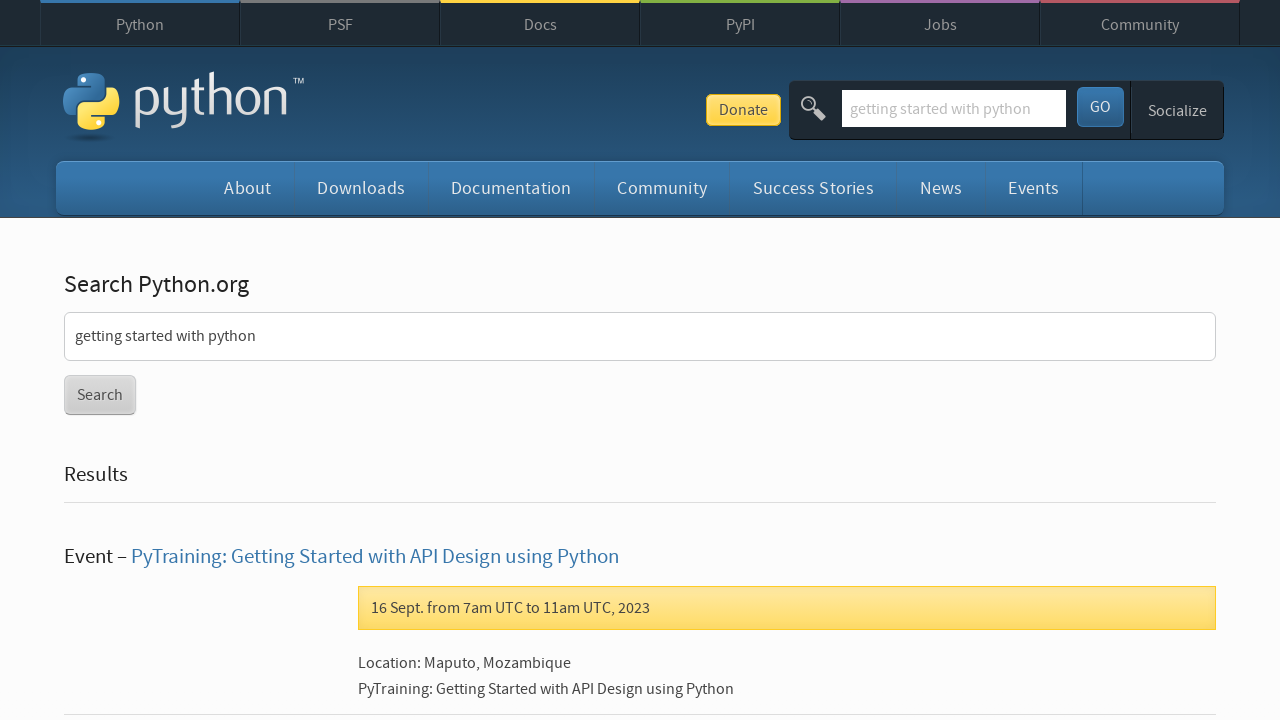

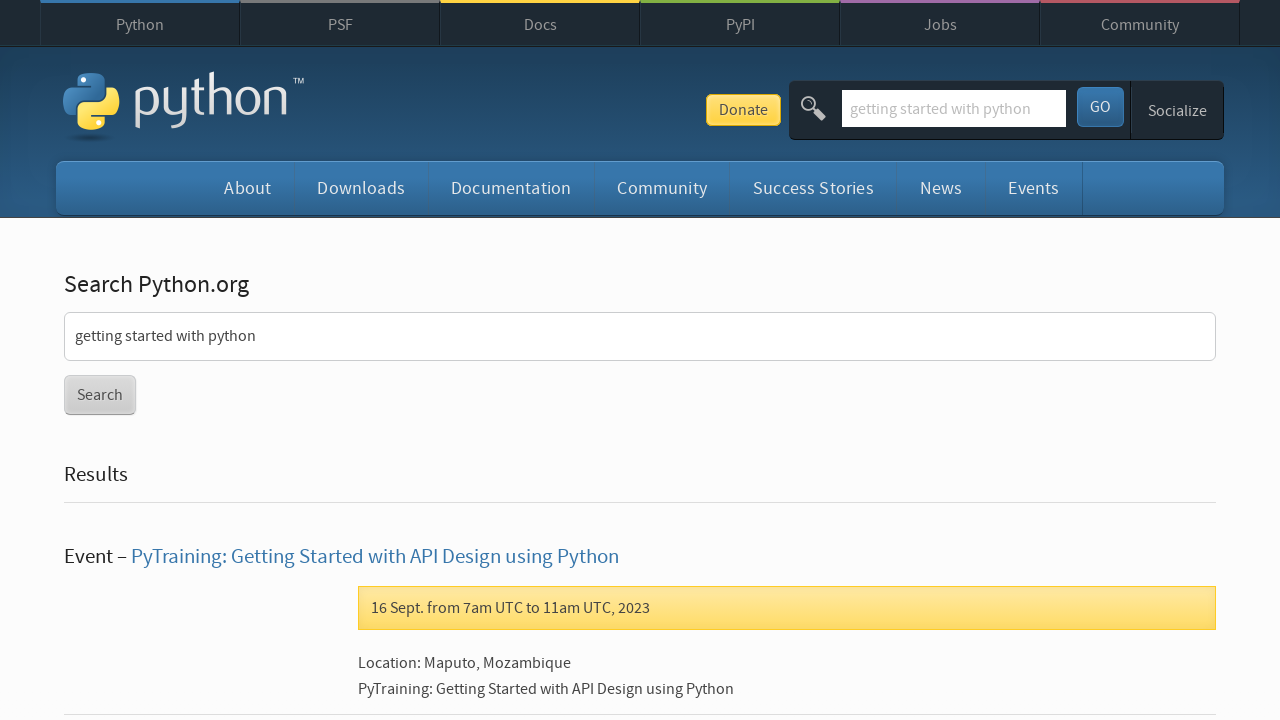